Navigates to Douban movie ranking page for drama films and scrolls down to load more content

Starting URL: https://movie.douban.com/typerank?type_name=剧情&type=11&interval_id=100:90&action=

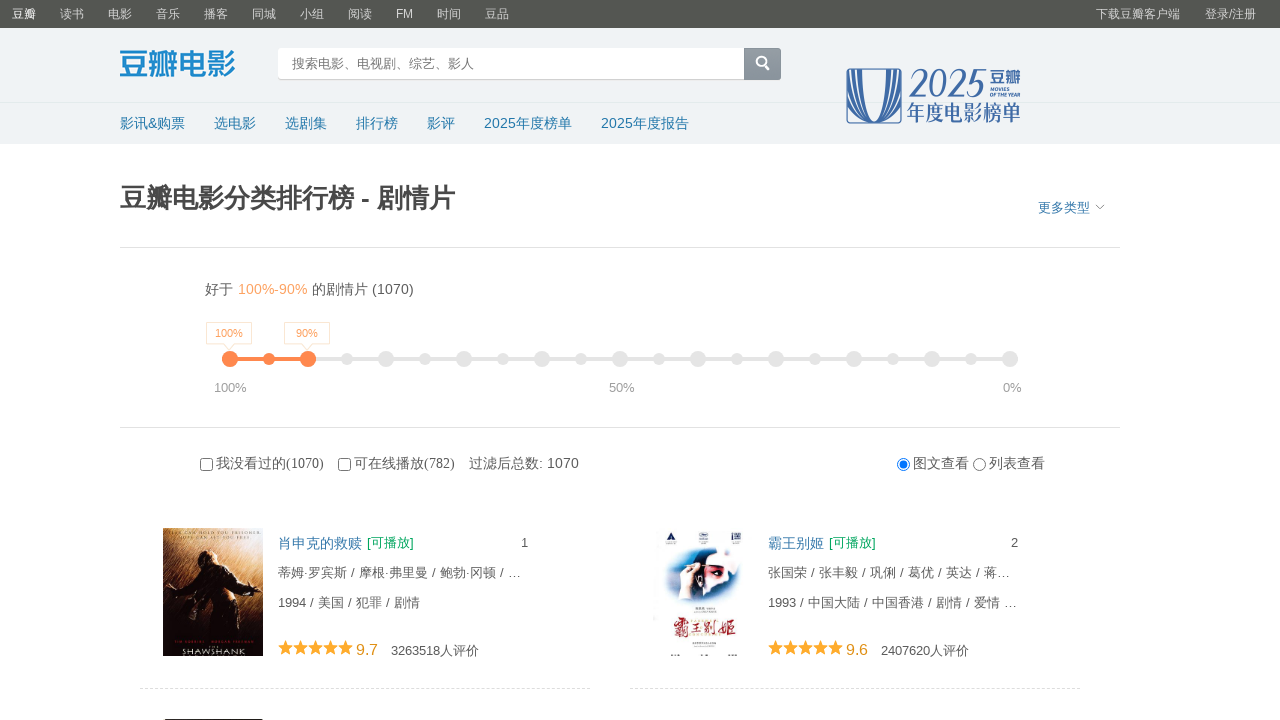

Waited for Douban drama ranking page to load (networkidle)
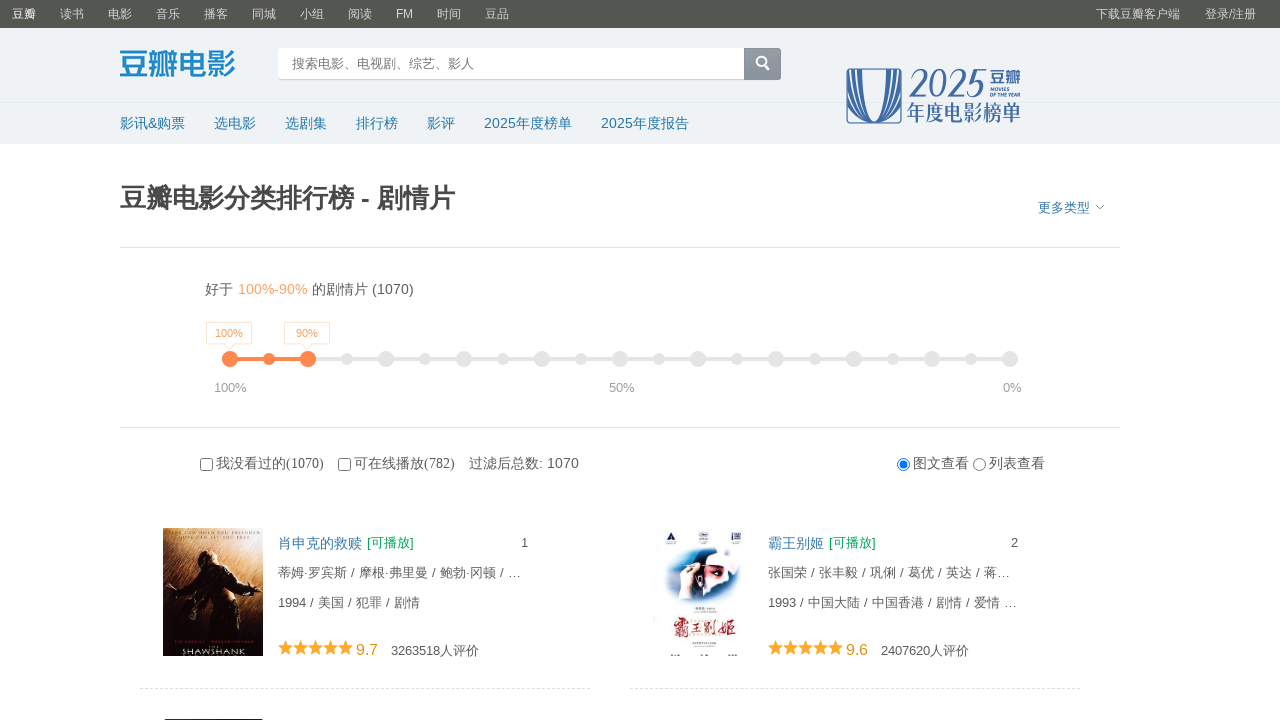

Scrolled down the page to load more film content
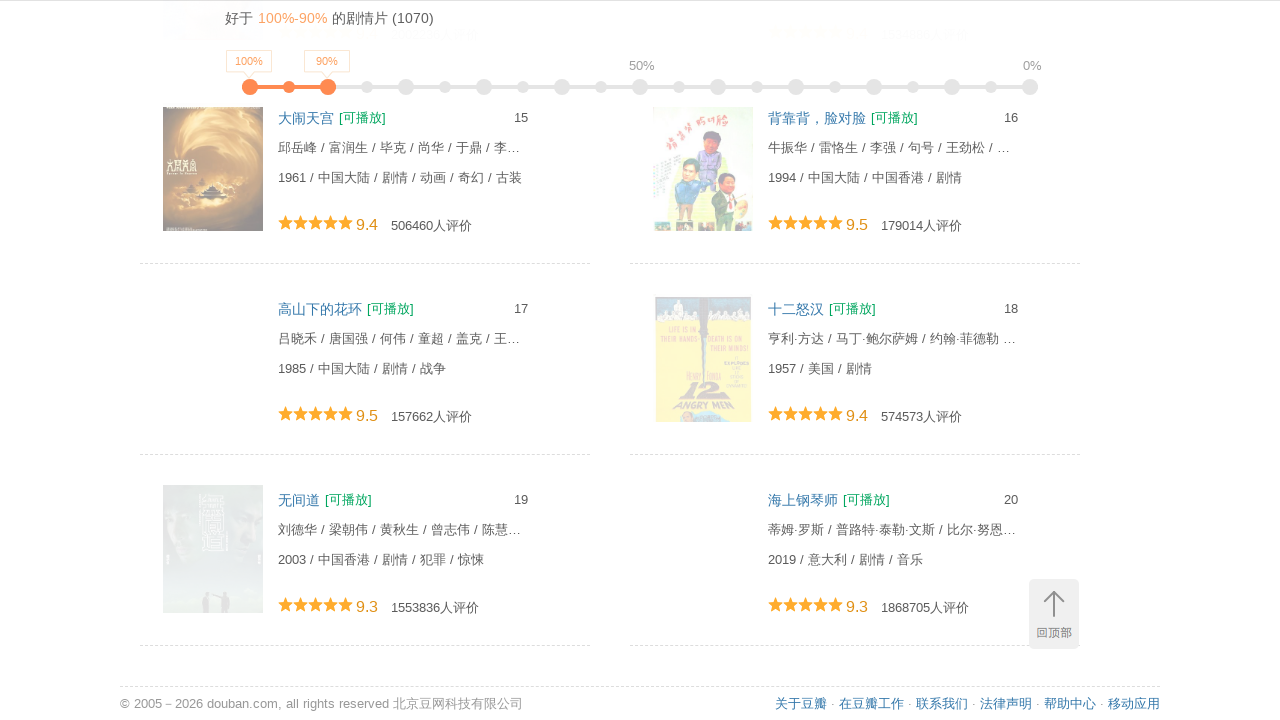

Waited 2 seconds for lazy-loaded content to render
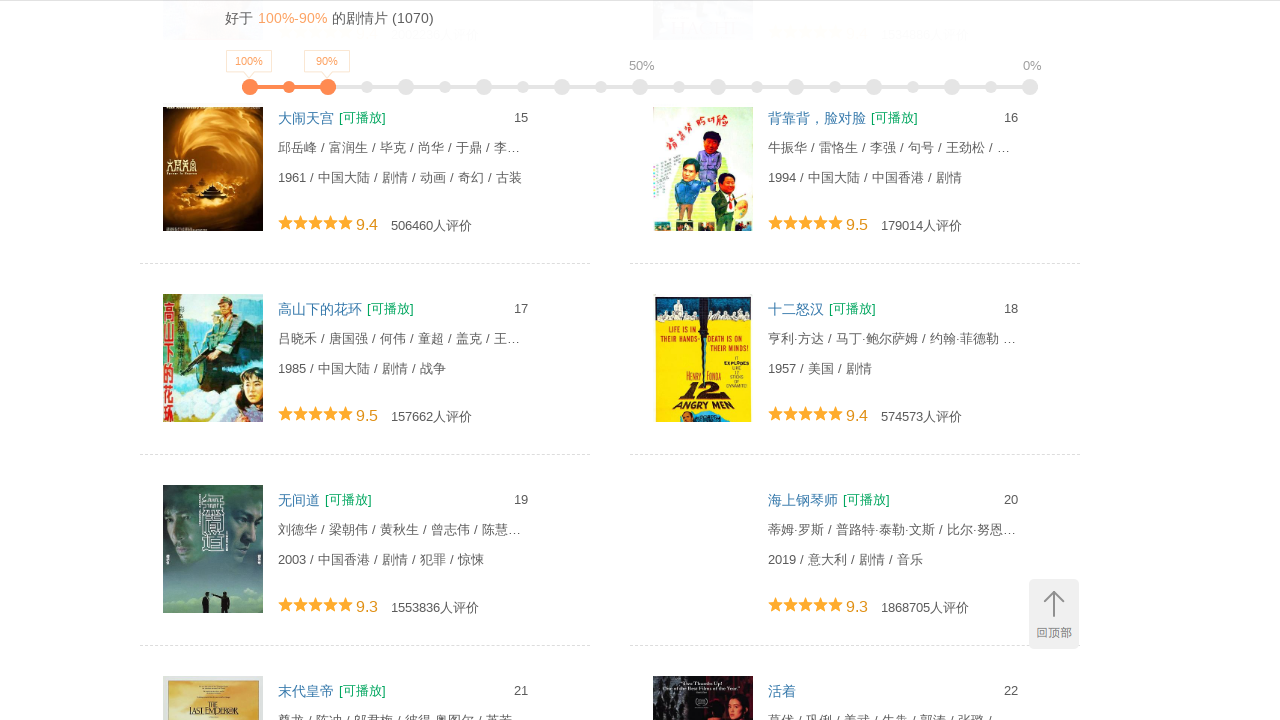

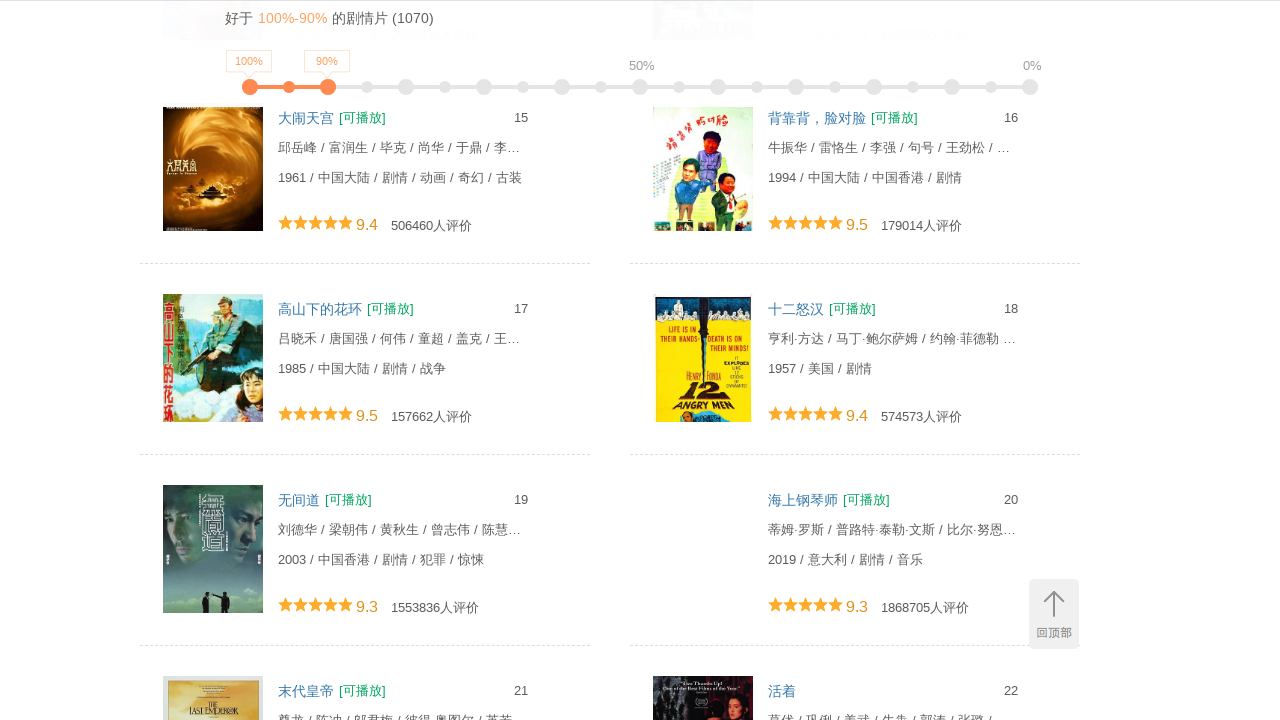